Navigates to the South African National Lottery Powerball Plus history page and verifies the page loads successfully

Starting URL: https://www.nationallottery.co.za/powerball-plus-history

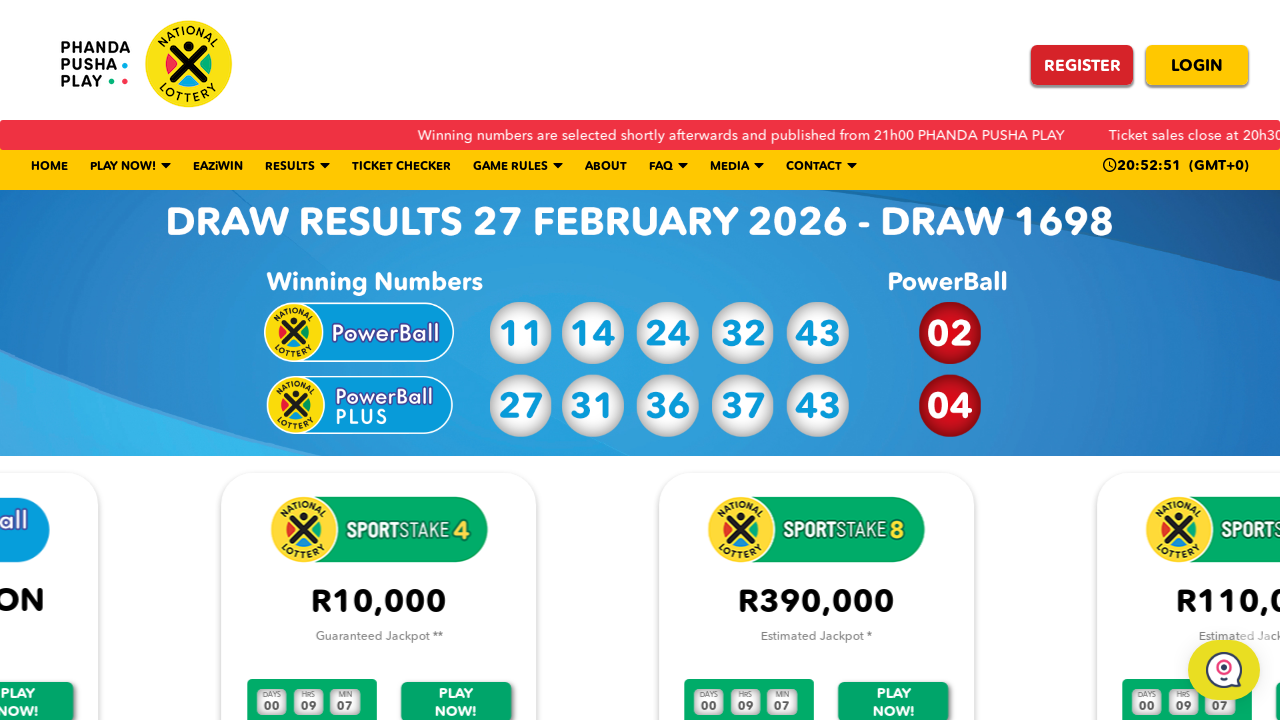

Navigated to South African National Lottery Powerball Plus history page
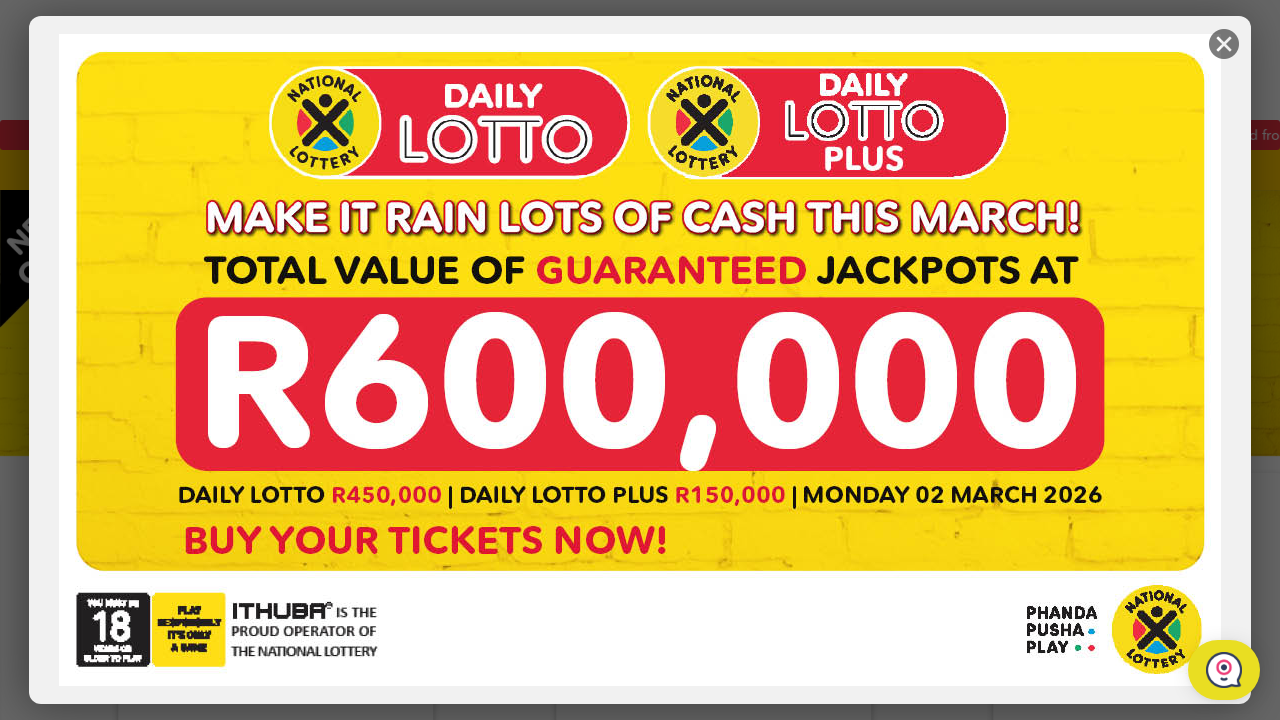

Page DOM content loaded successfully
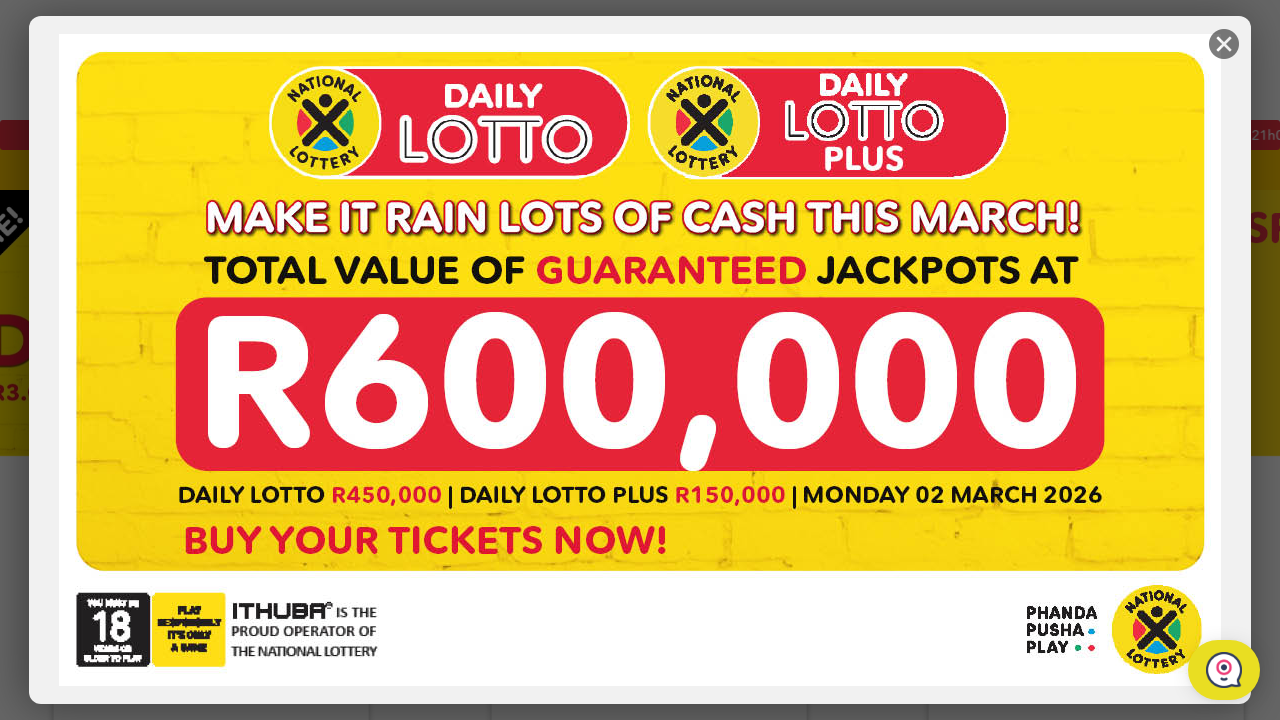

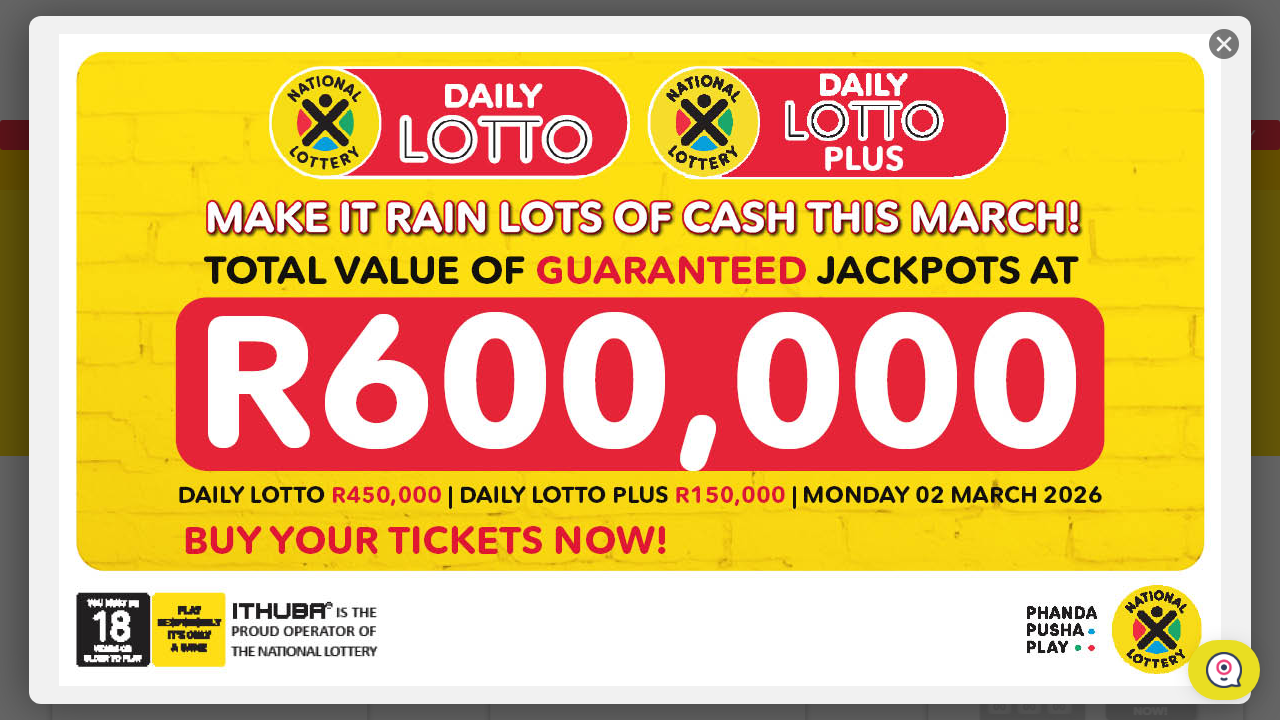